Tests a registration form by filling in personal details (first name, last name, email, gender, password) and verifying that the create button becomes enabled after form completion.

Starting URL: https://idorenyinankoh.github.io/loginPage/

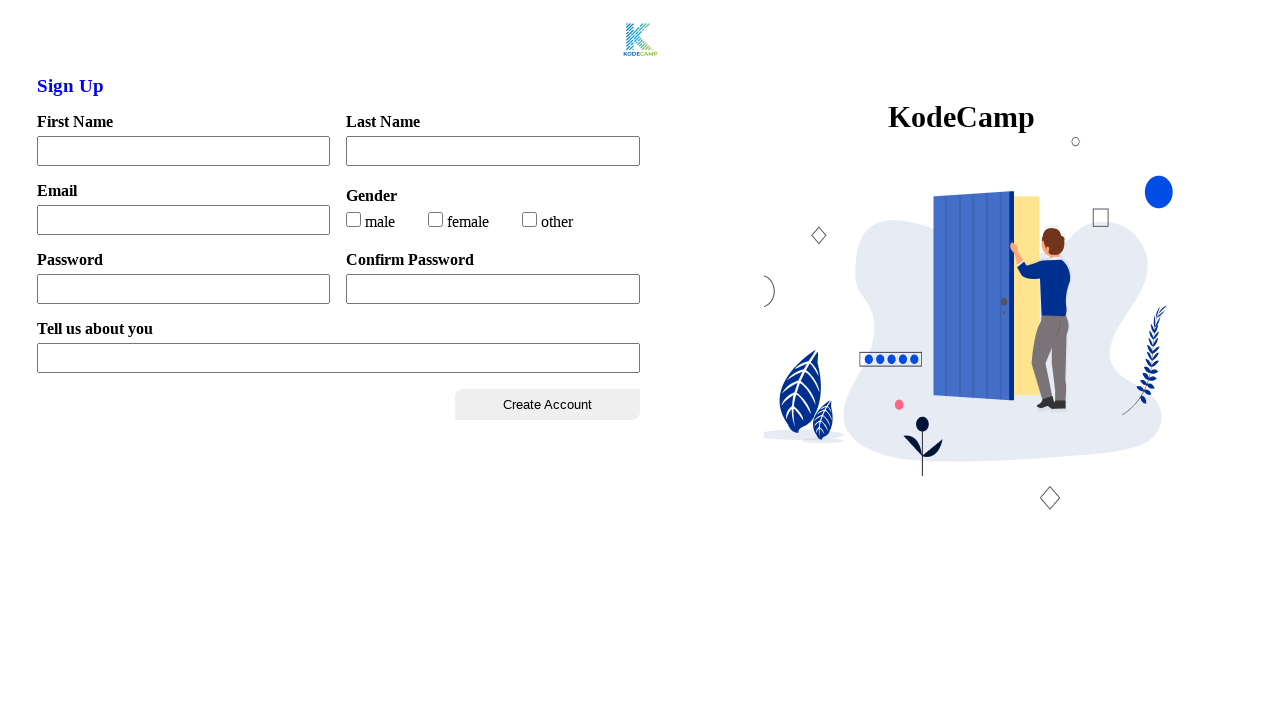

Retrieved create button element and checked initial enabled state
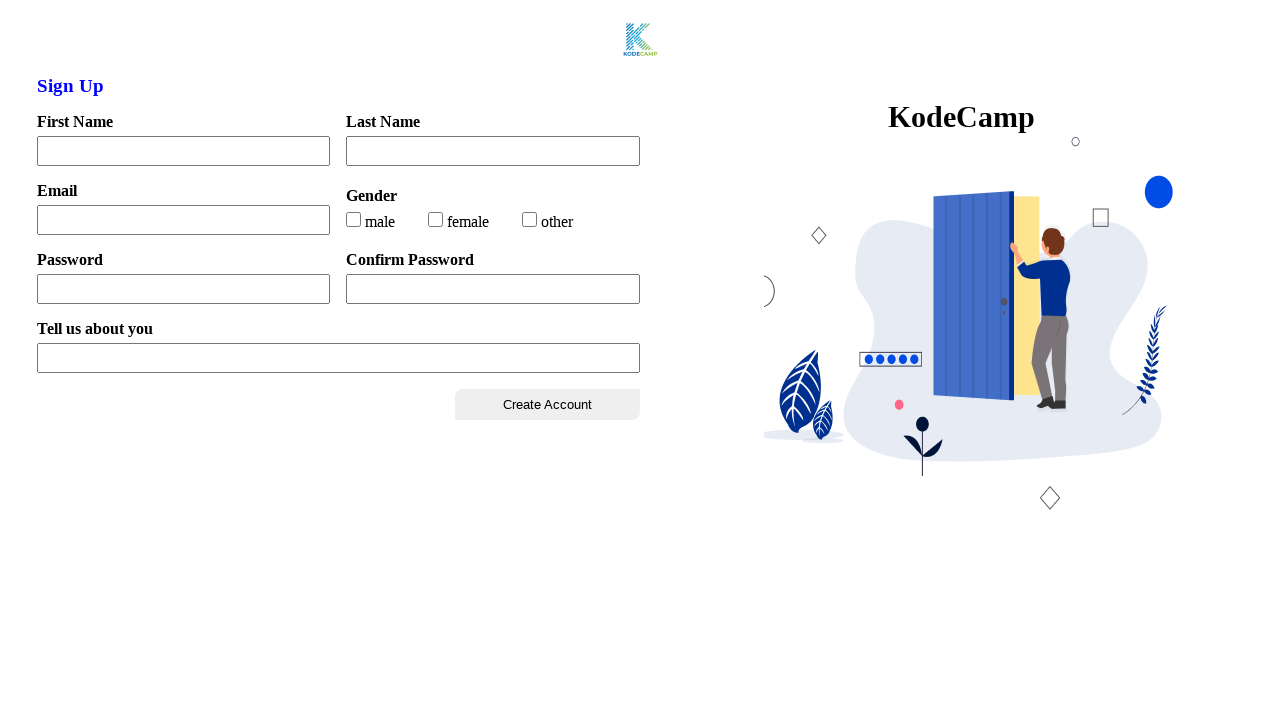

Filled first name field with 'Marcus' on #firstName
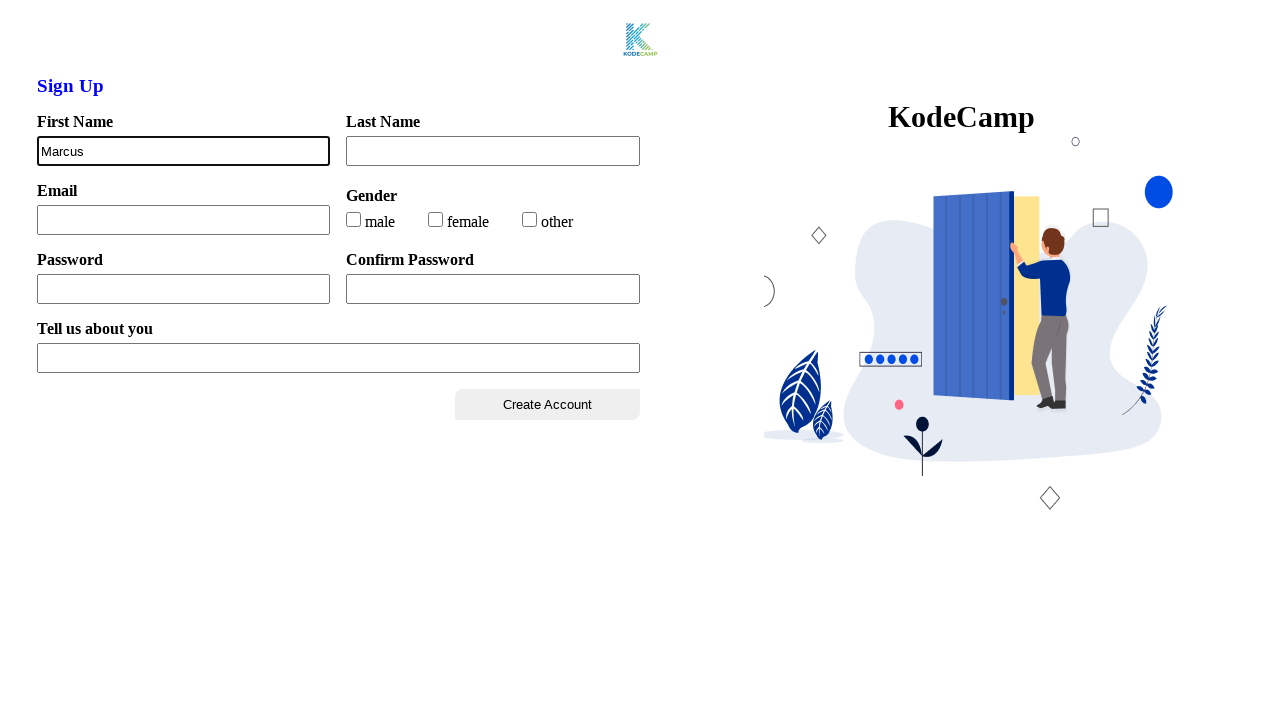

Filled last name field with 'Thompson' on #lastName
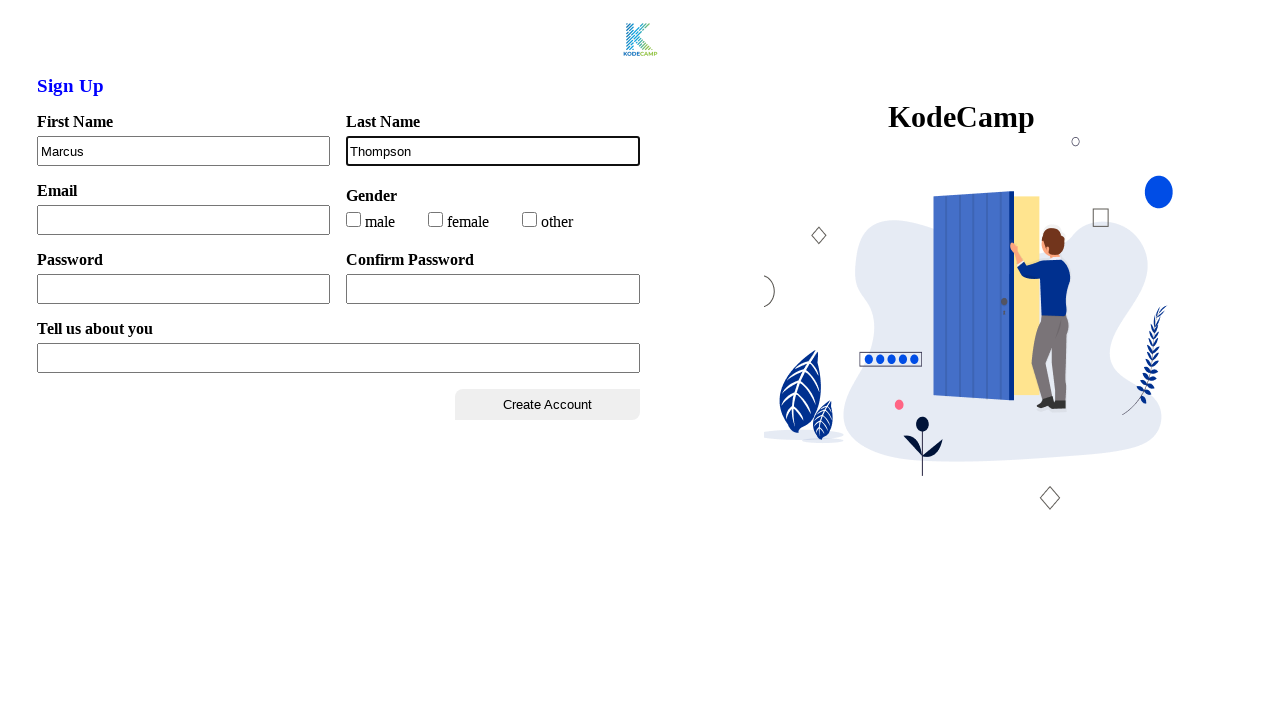

Filled email field with 'marcus.thompson2024@example.com' on #email
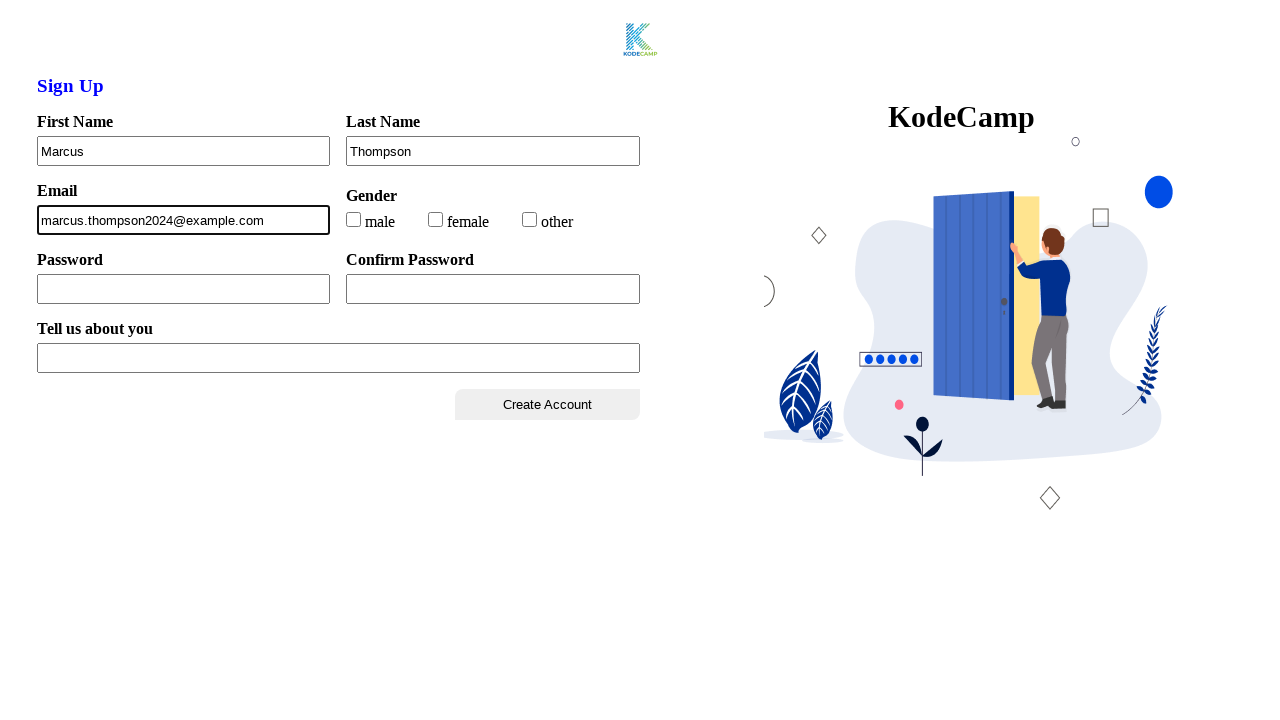

Selected female gender radio button at (436, 219) on #female
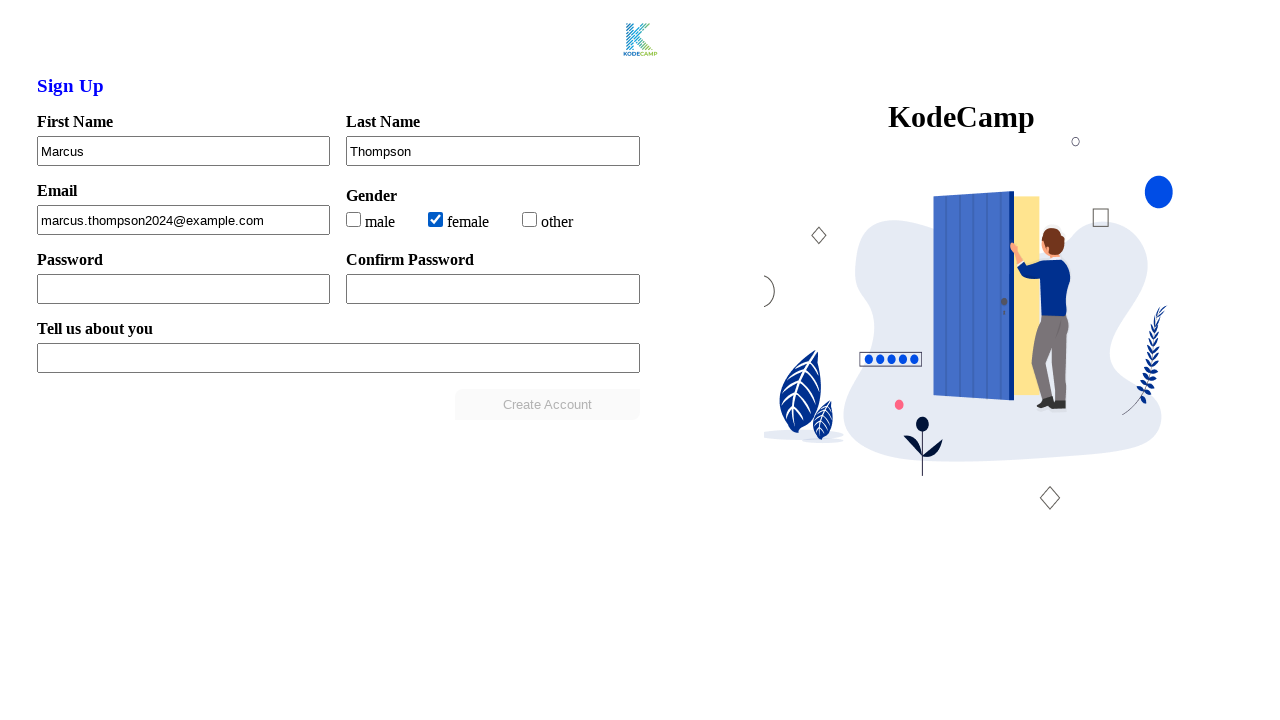

Filled password field with 'SecurePass99!!' on #password
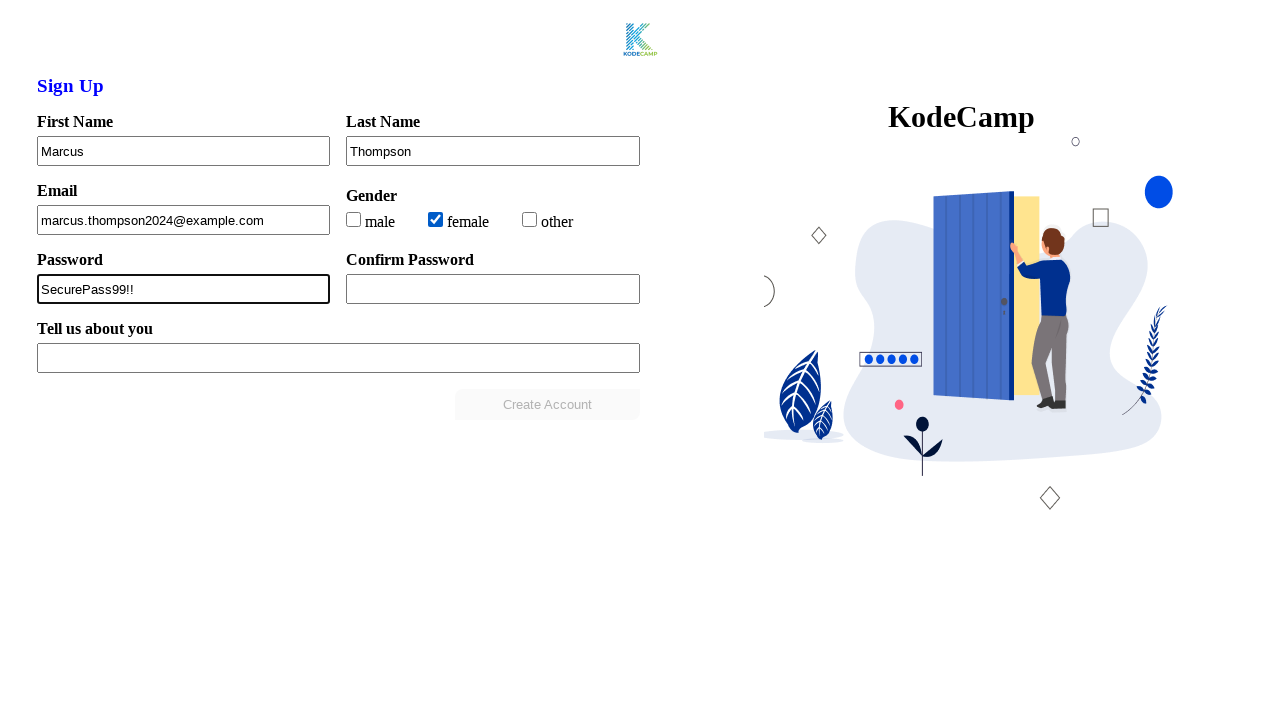

Filled confirm password field with 'SecurePass99!!' on #confirmPass
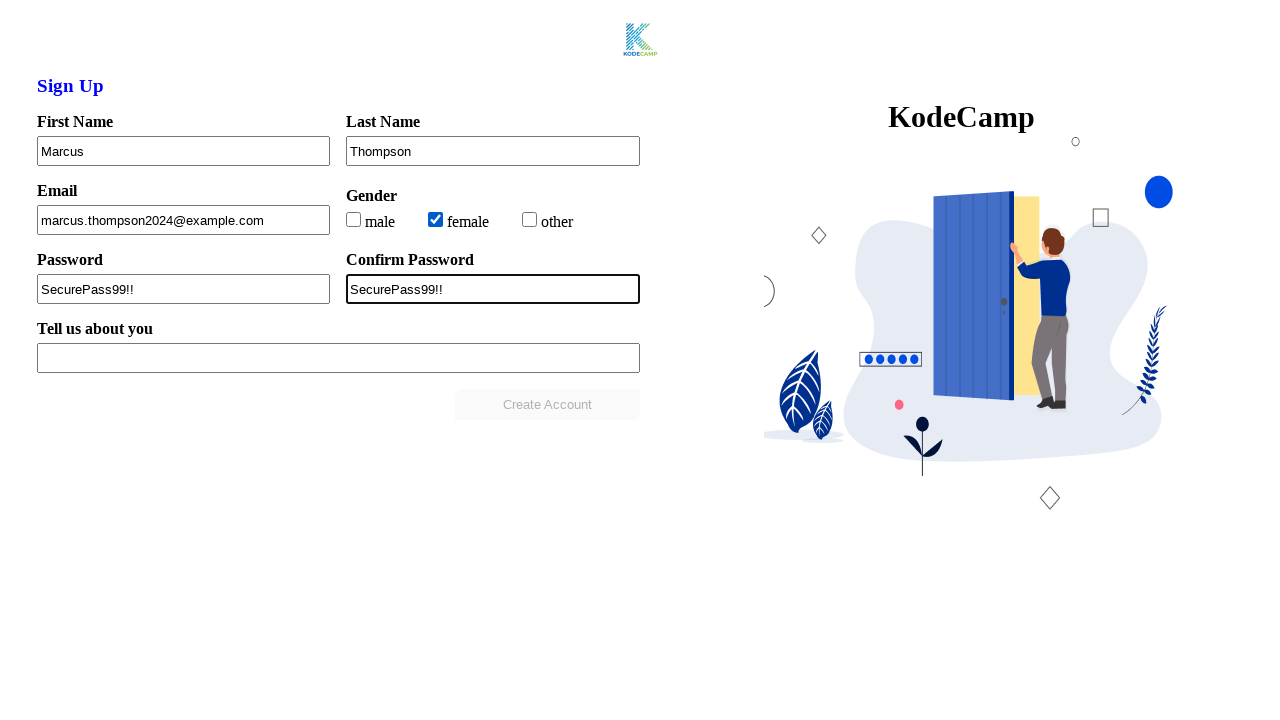

Filled experience level field with 'Experienced software tester with 5 years in automation.' on #xpLevel
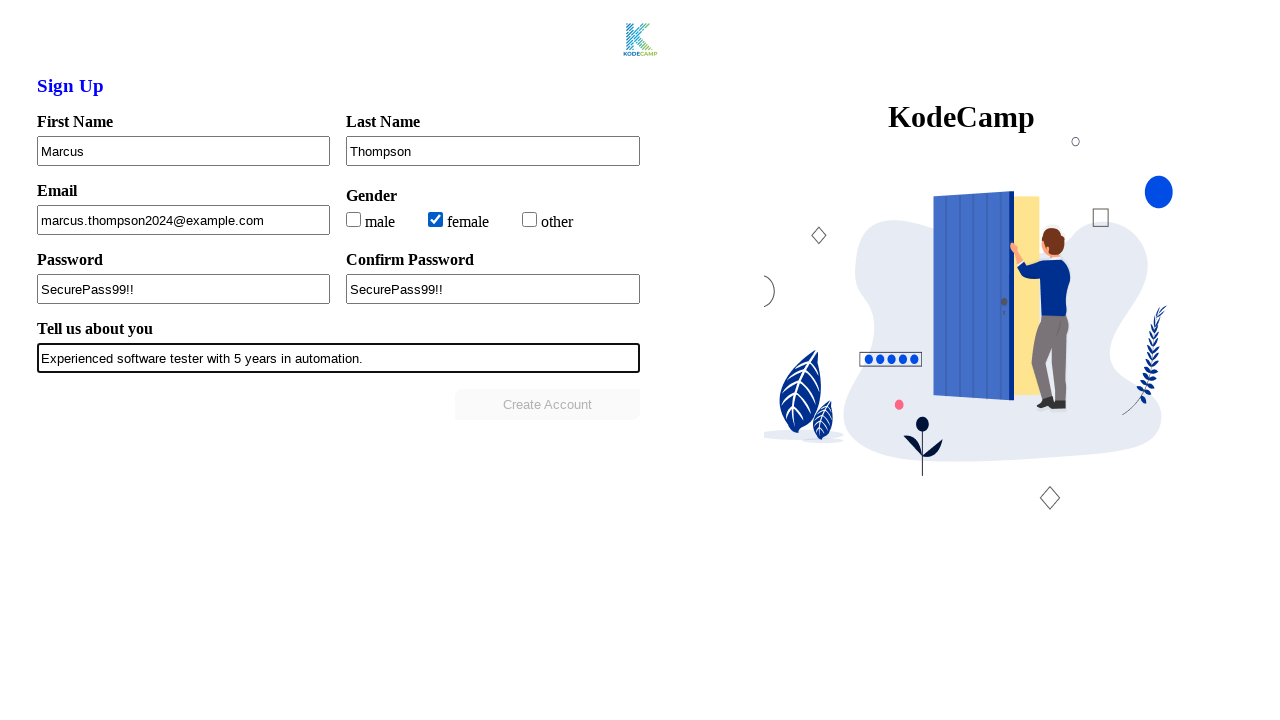

Checked final enabled state of create button after form completion
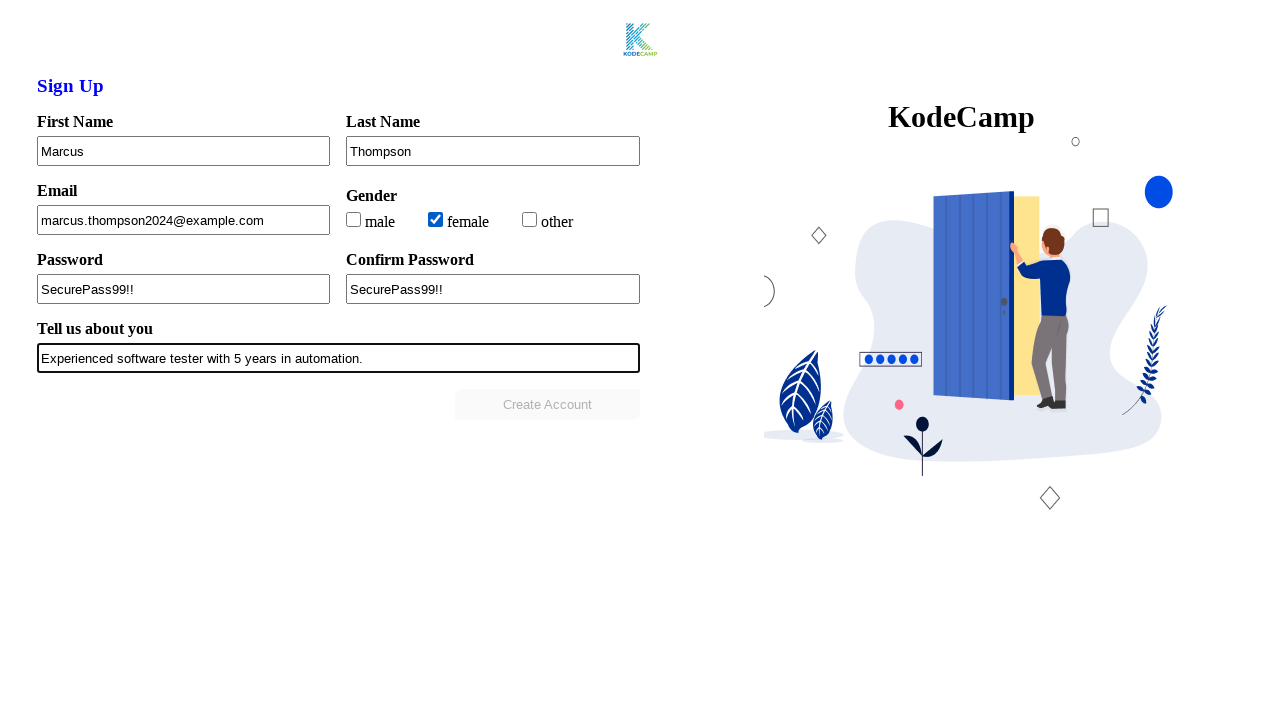

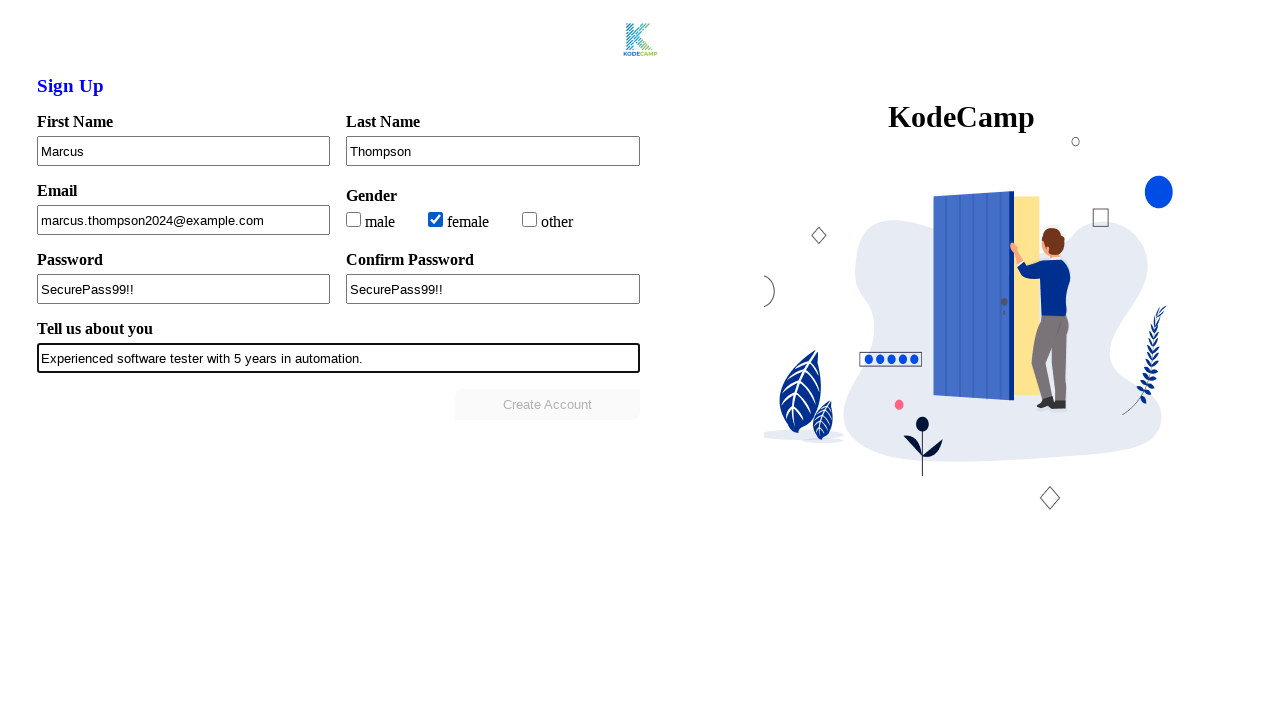